Tests opening a new browser tab by clicking the "New Tab" button, then switches between the main page and the new tab to verify window handle management.

Starting URL: https://demoqa.com/browser-windows

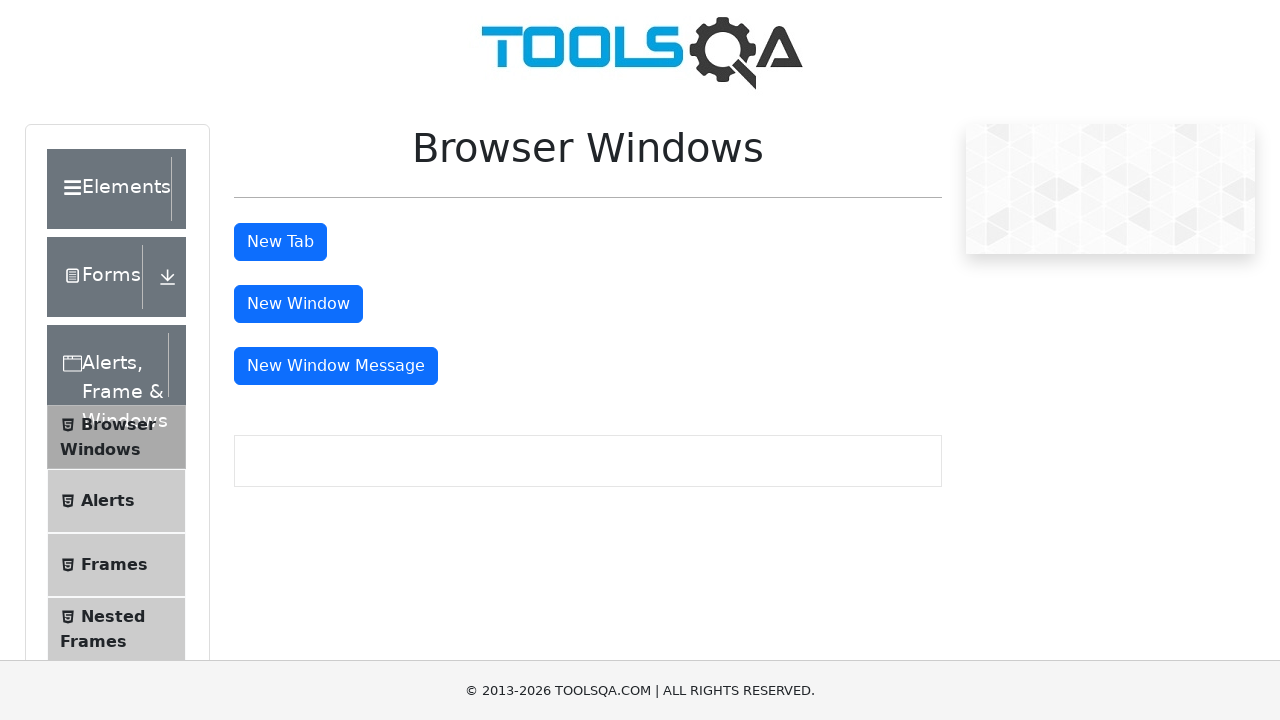

Clicked the New Tab button at (280, 242) on #tabButton
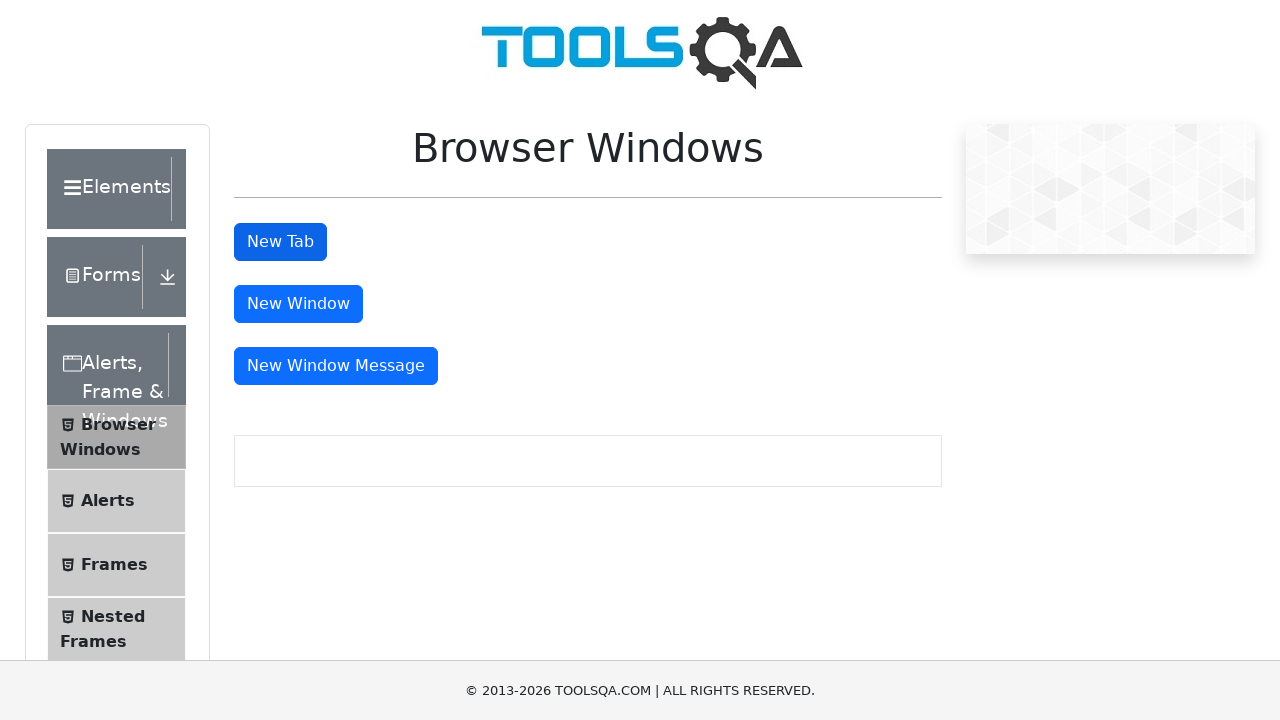

New tab opened and captured at (280, 242) on #tabButton
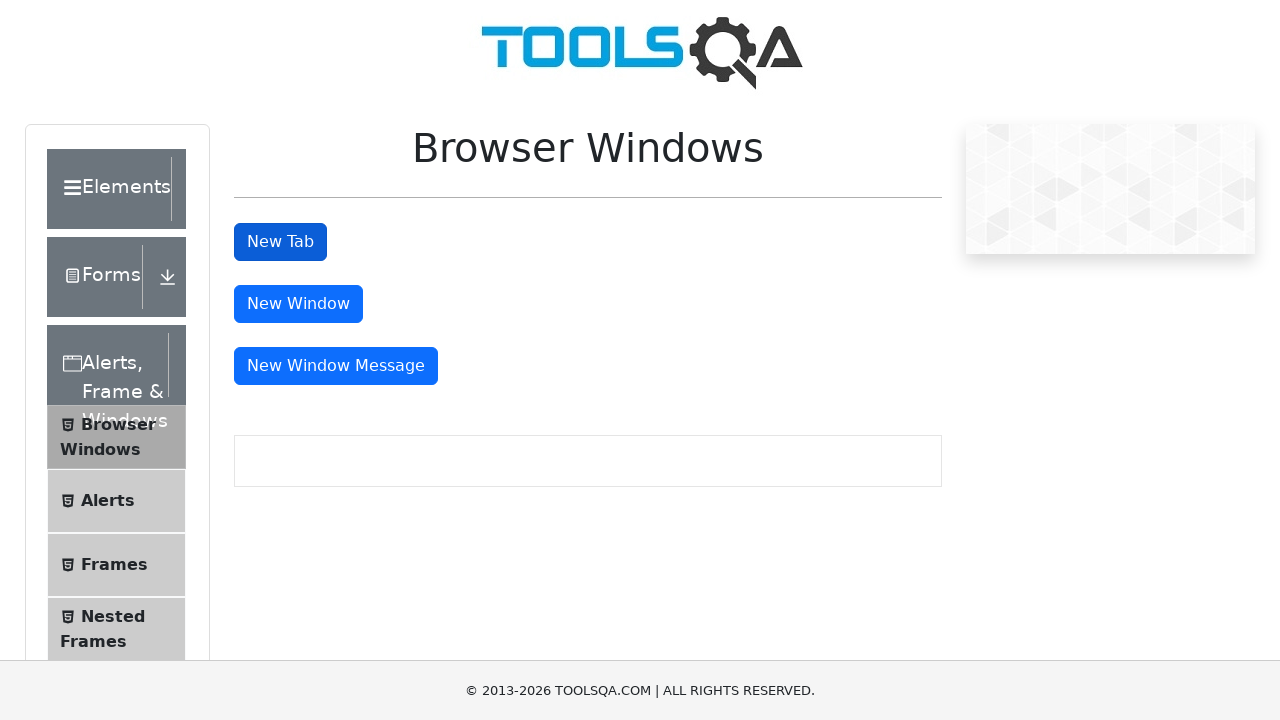

New tab finished loading
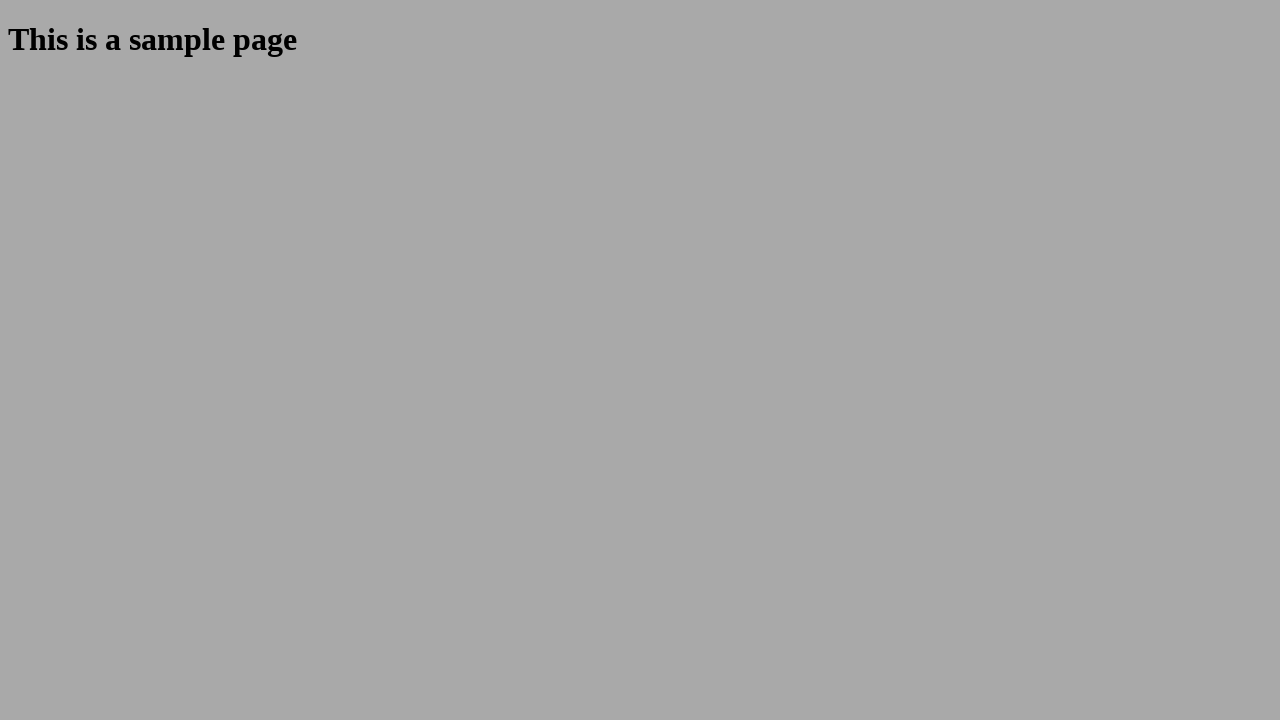

Switched to new tab
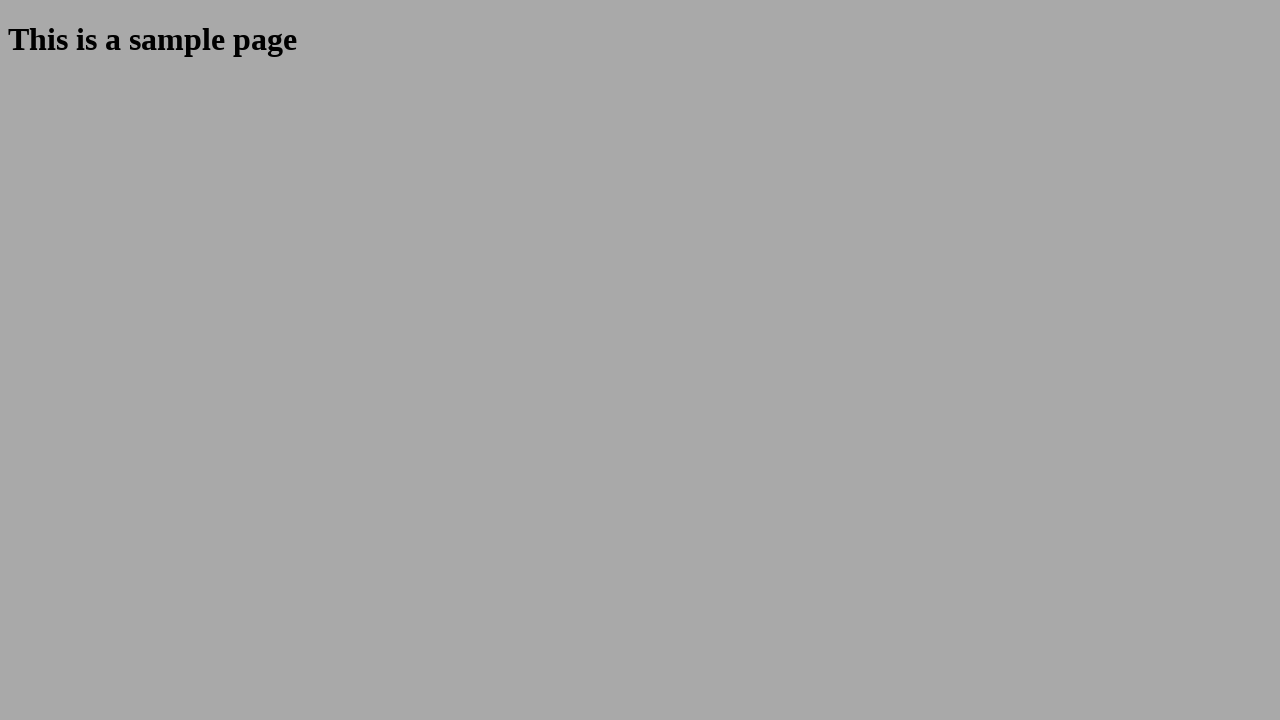

Switched back to main page
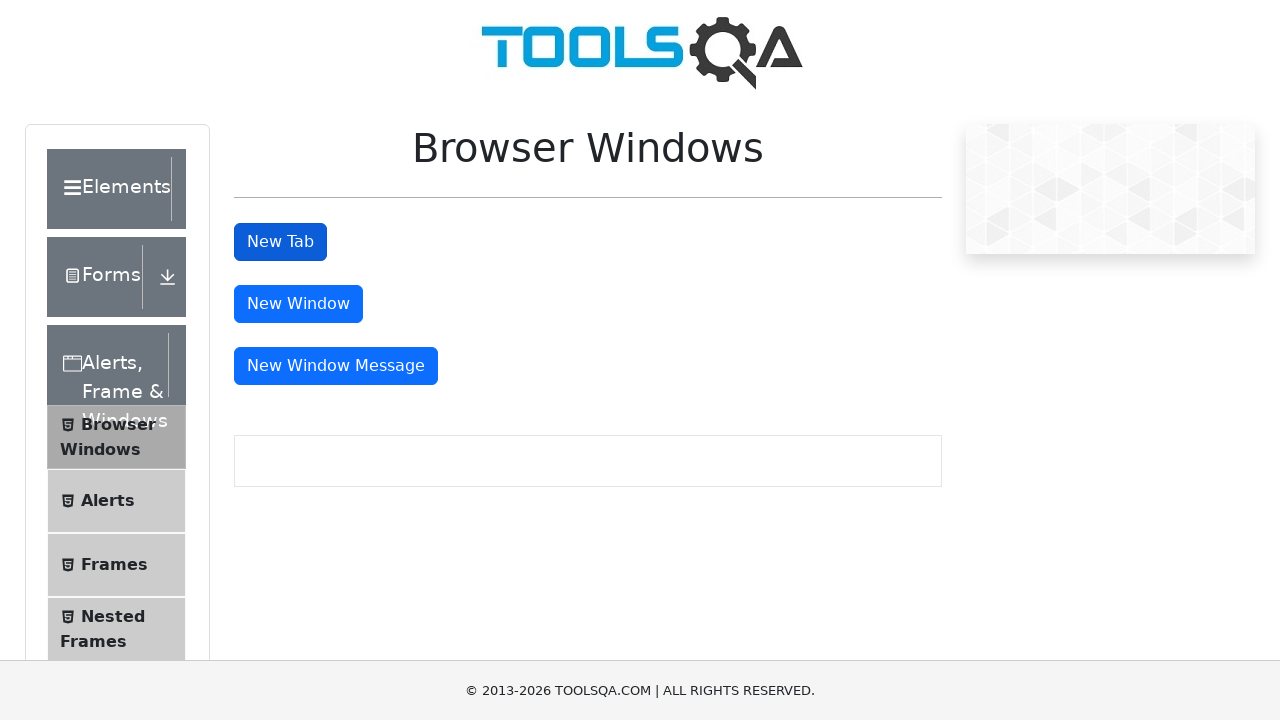

Verified main page title: demosite
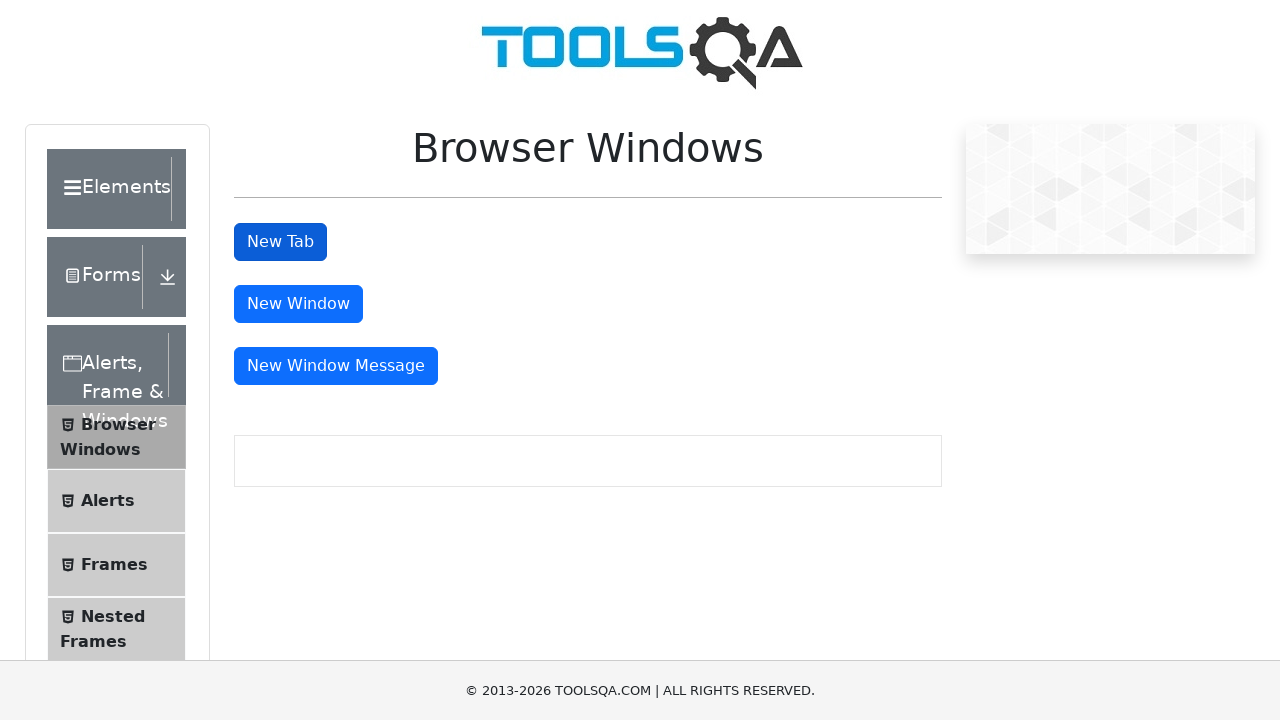

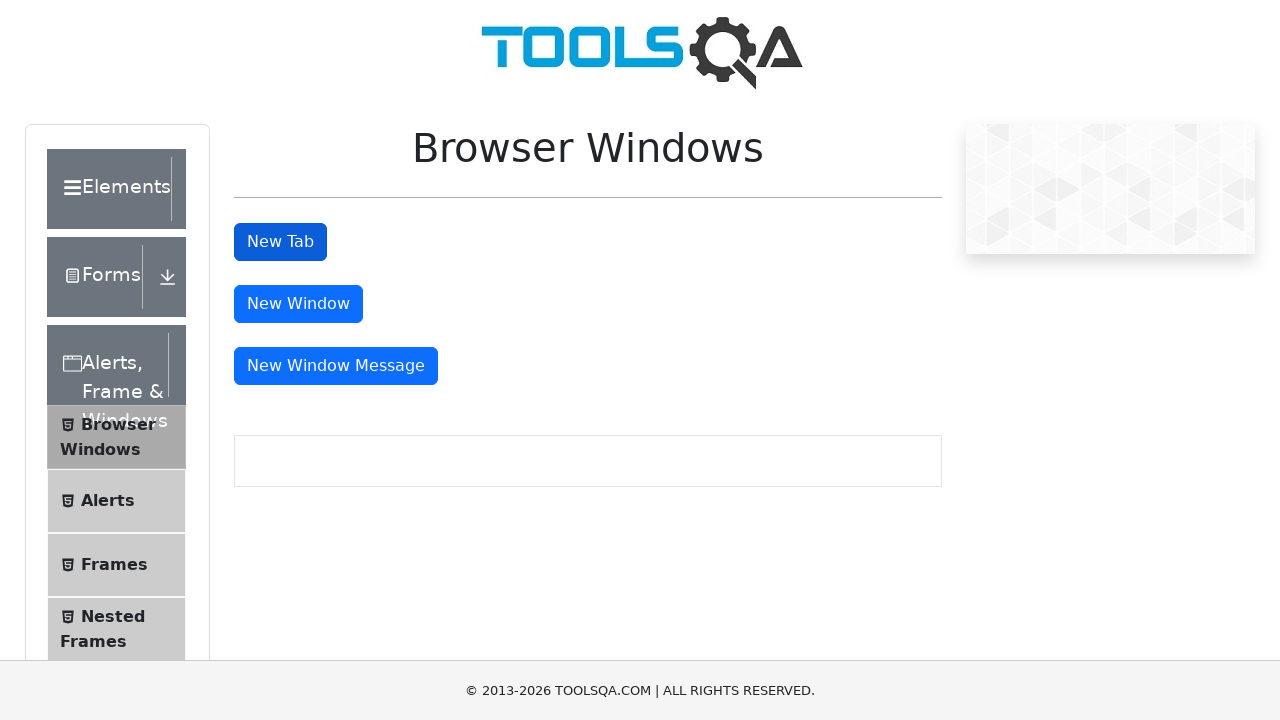